Tests registration with invalid email format to verify email validation

Starting URL: https://awesomeqa.com/ui/index.php?route=account/register

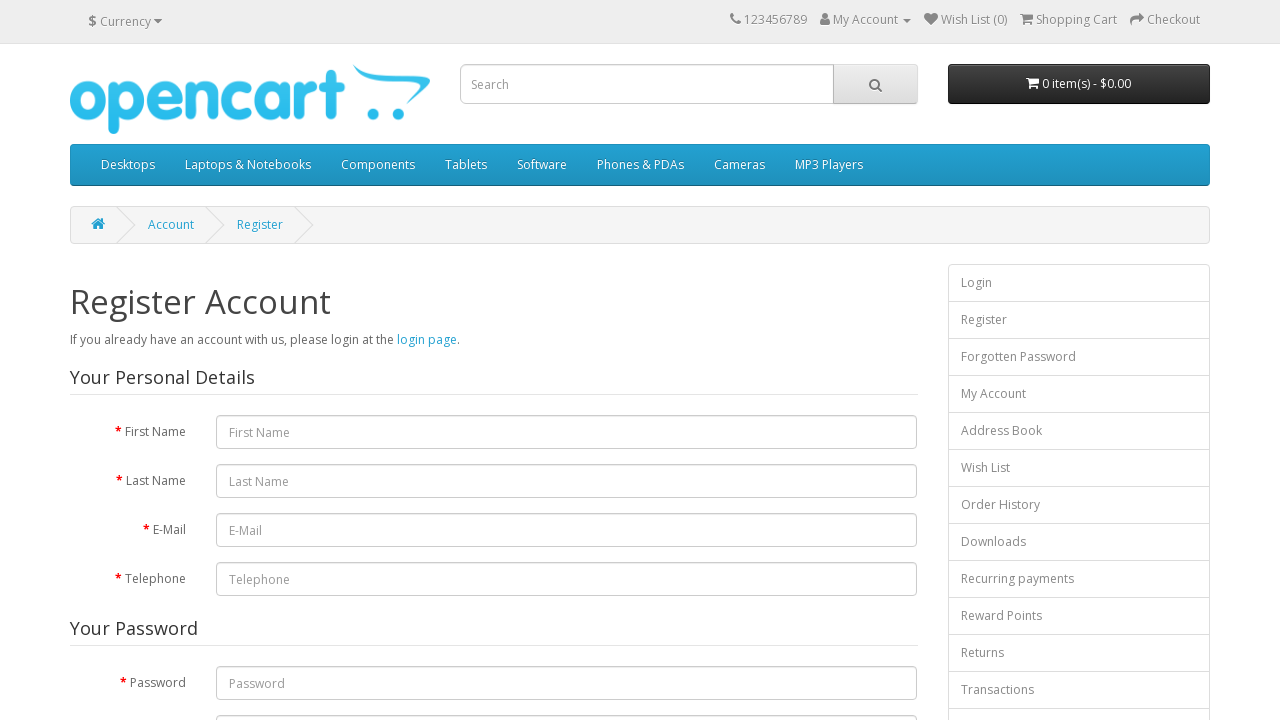

Filled firstname field with 'Doaa' on input[name='firstname']
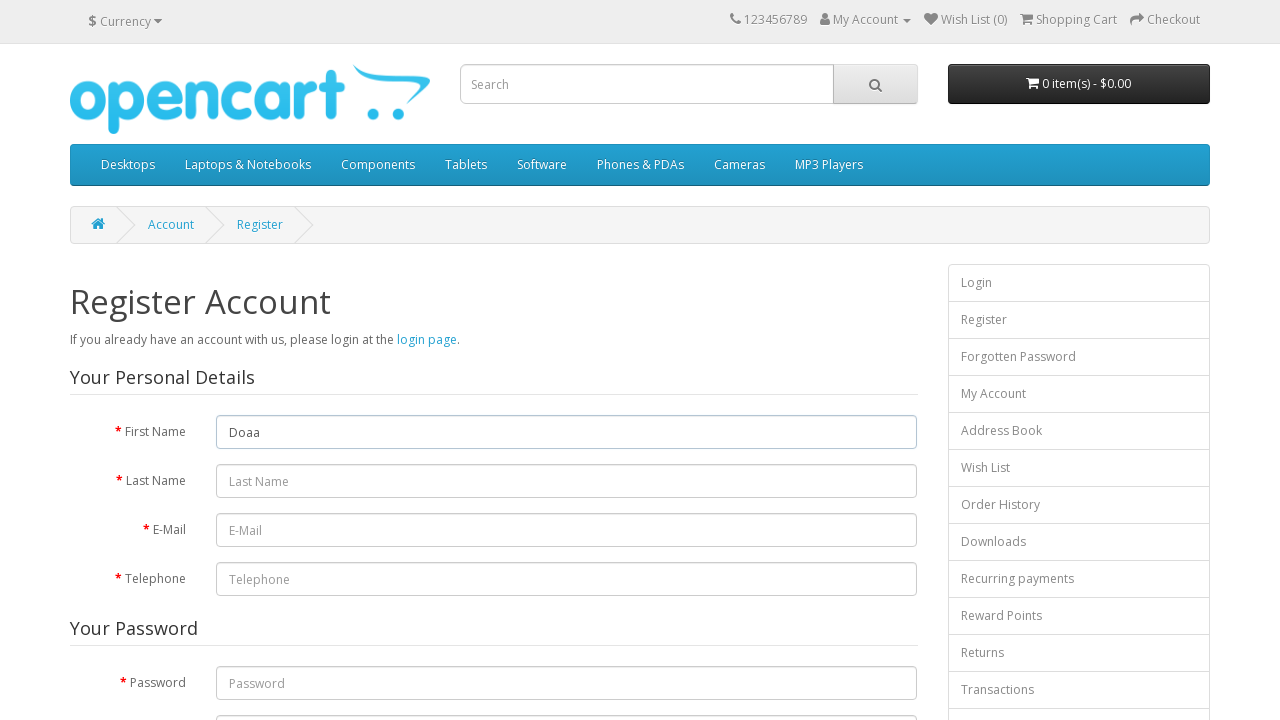

Filled lastname field with 'Fahmy' on input[name='lastname']
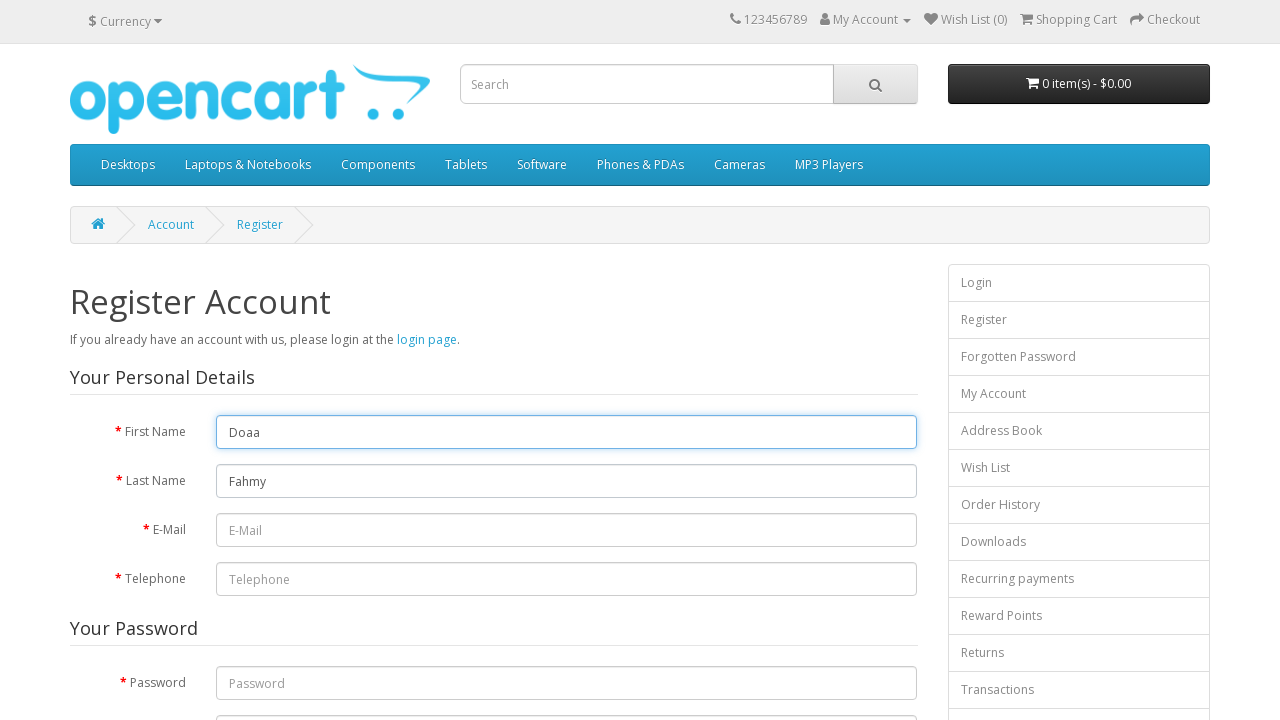

Filled email field with invalid format 'invalidemail9475domain.com' on input[name='email']
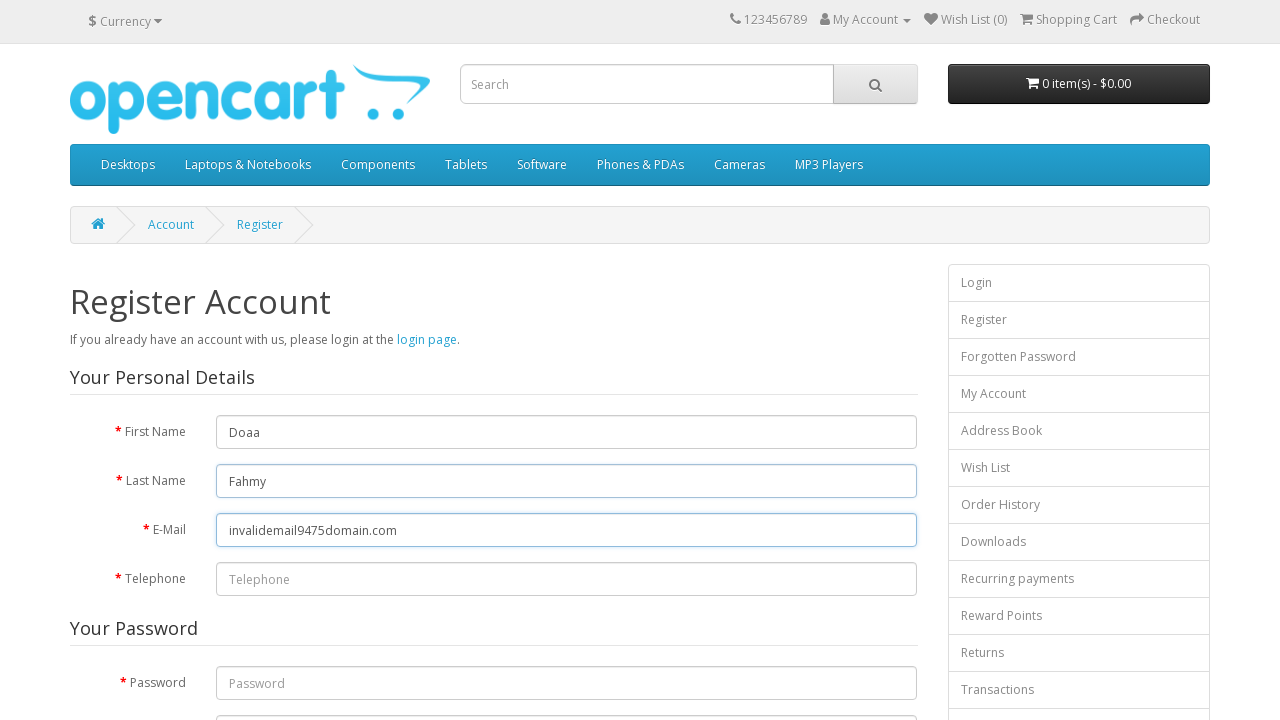

Filled telephone field with '01010022783' on input[name='telephone']
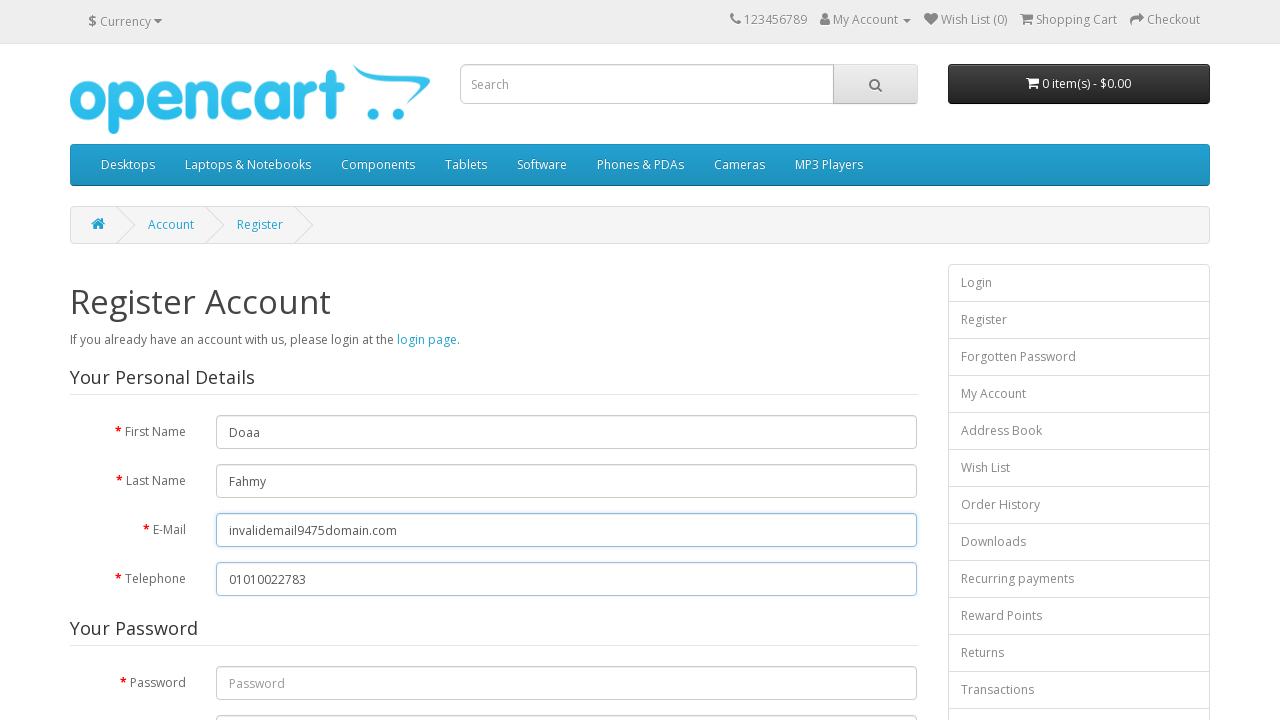

Filled password field with '123456123' on input[name='password']
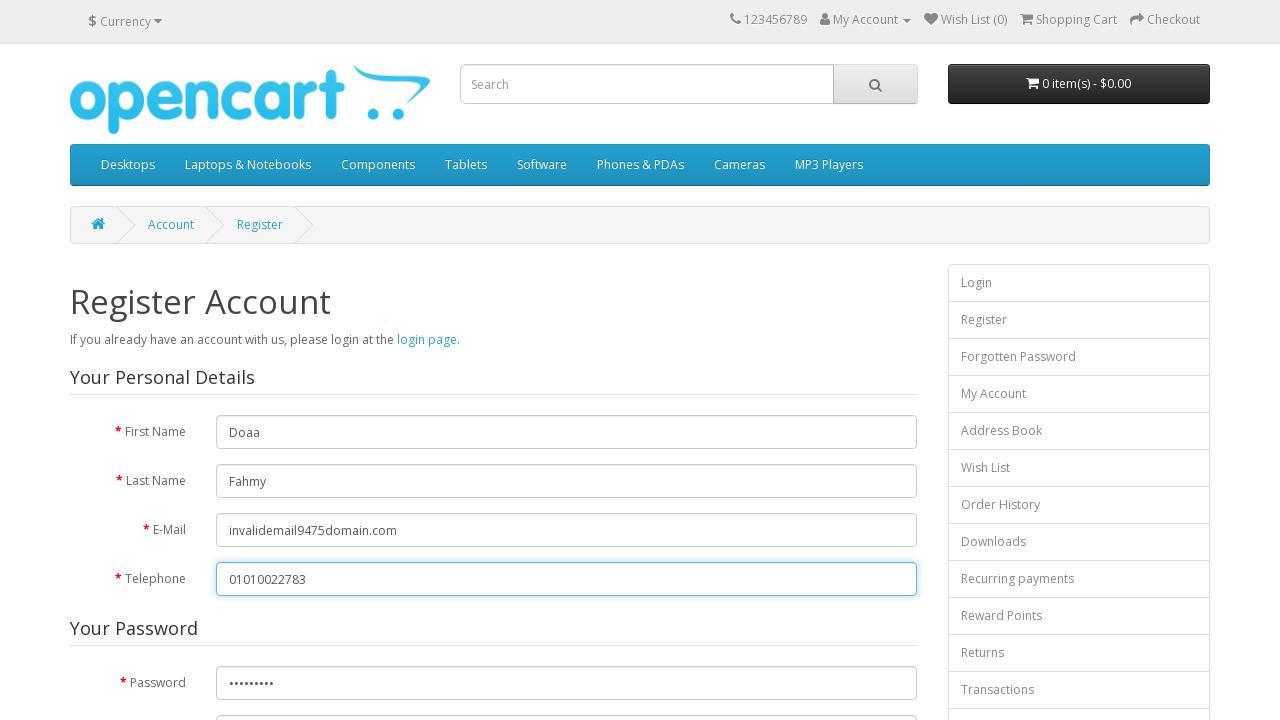

Filled confirm password field with '123456123' on input[name='confirm']
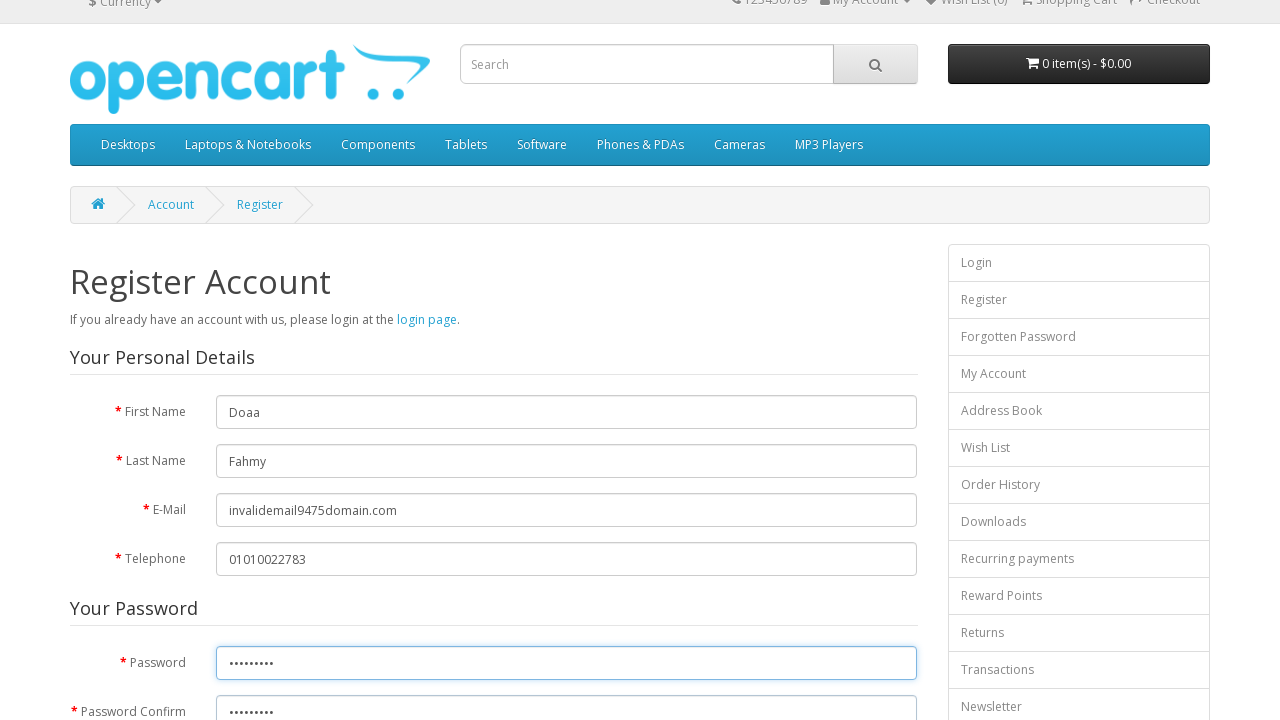

Clicked privacy policy agreement checkbox at (825, 423) on input[name='agree']
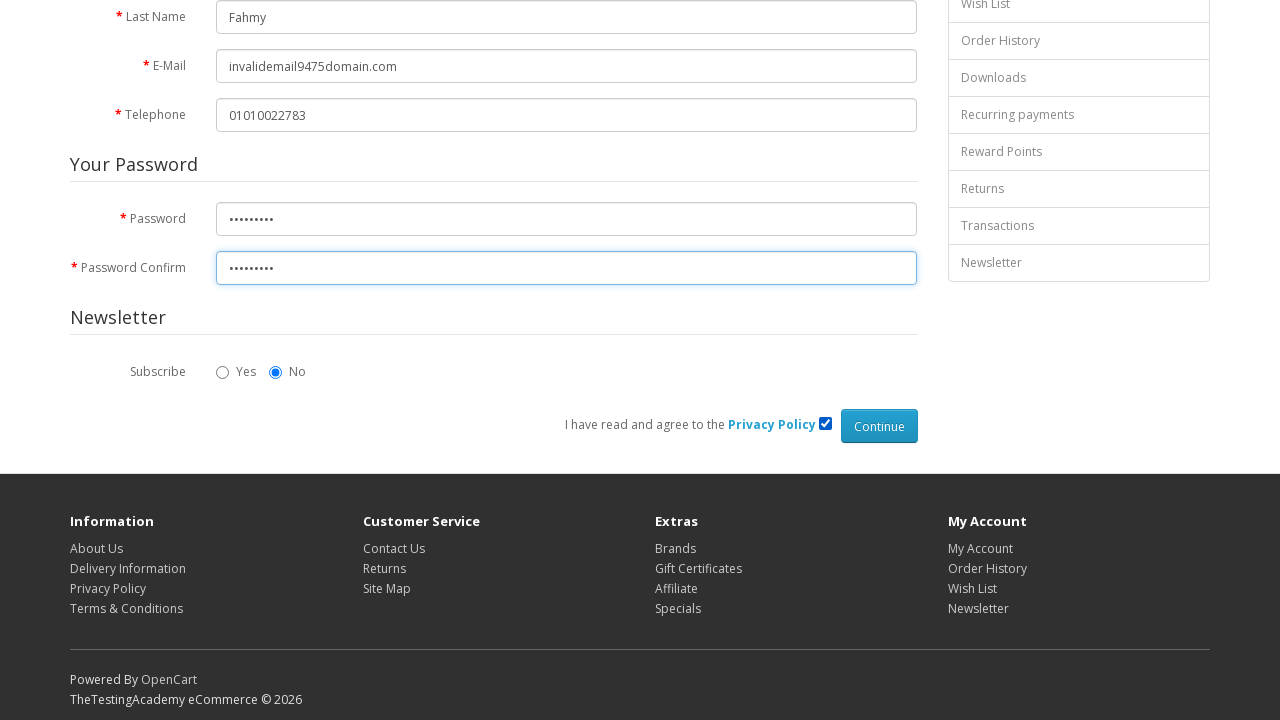

Clicked Continue button to submit registration form with invalid email at (879, 426) on input[value='Continue']
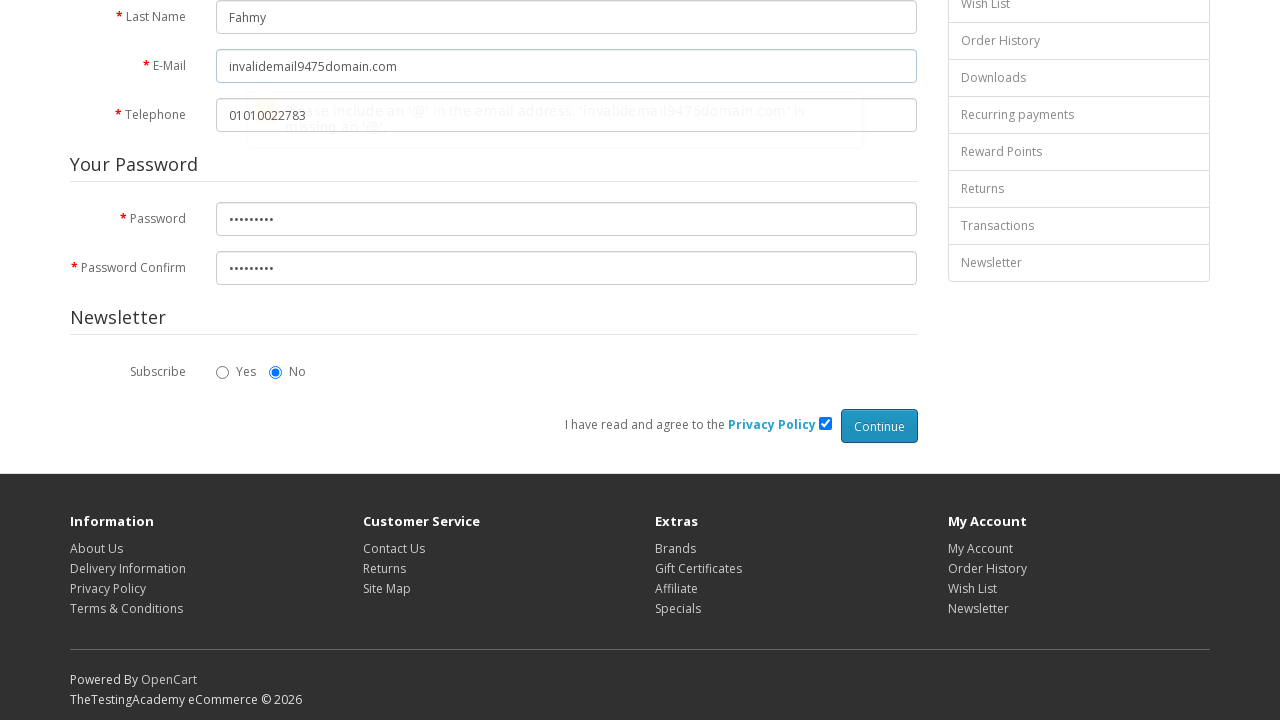

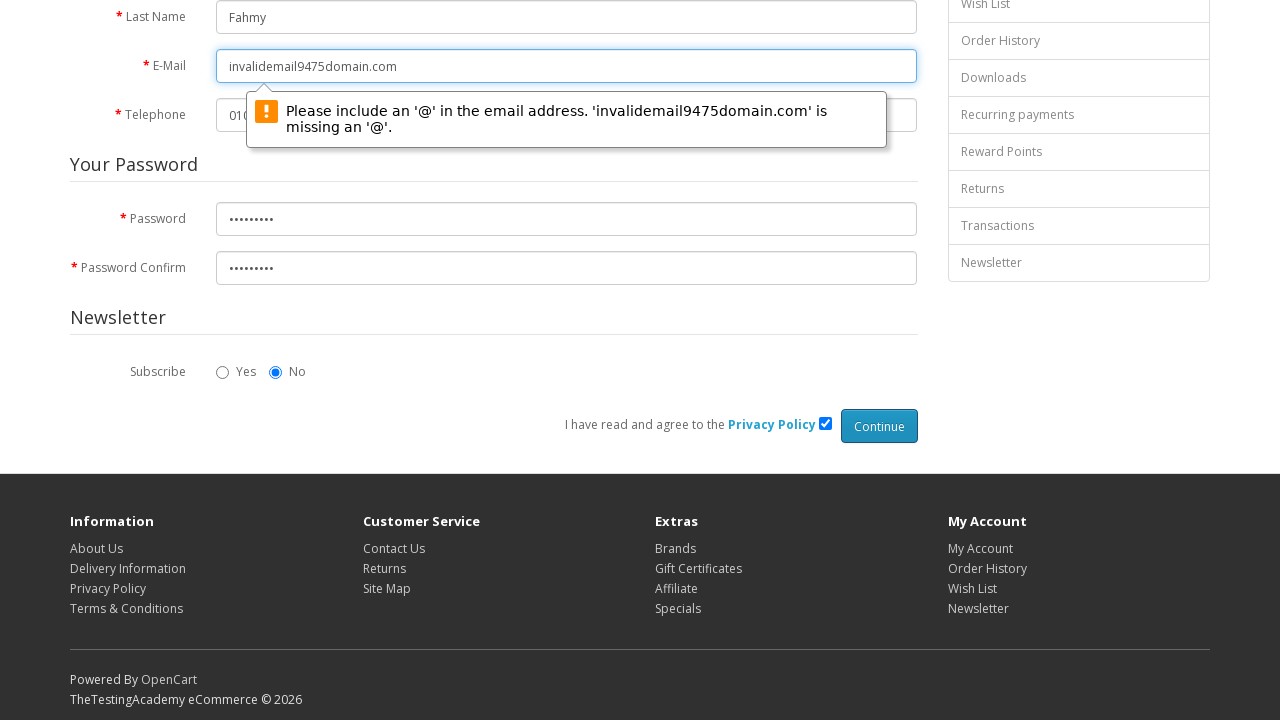